Navigates to the HARIKRUSHNA INFOTECH website and verifies the page title is correct

Starting URL: https://www.hkisoftware.com/

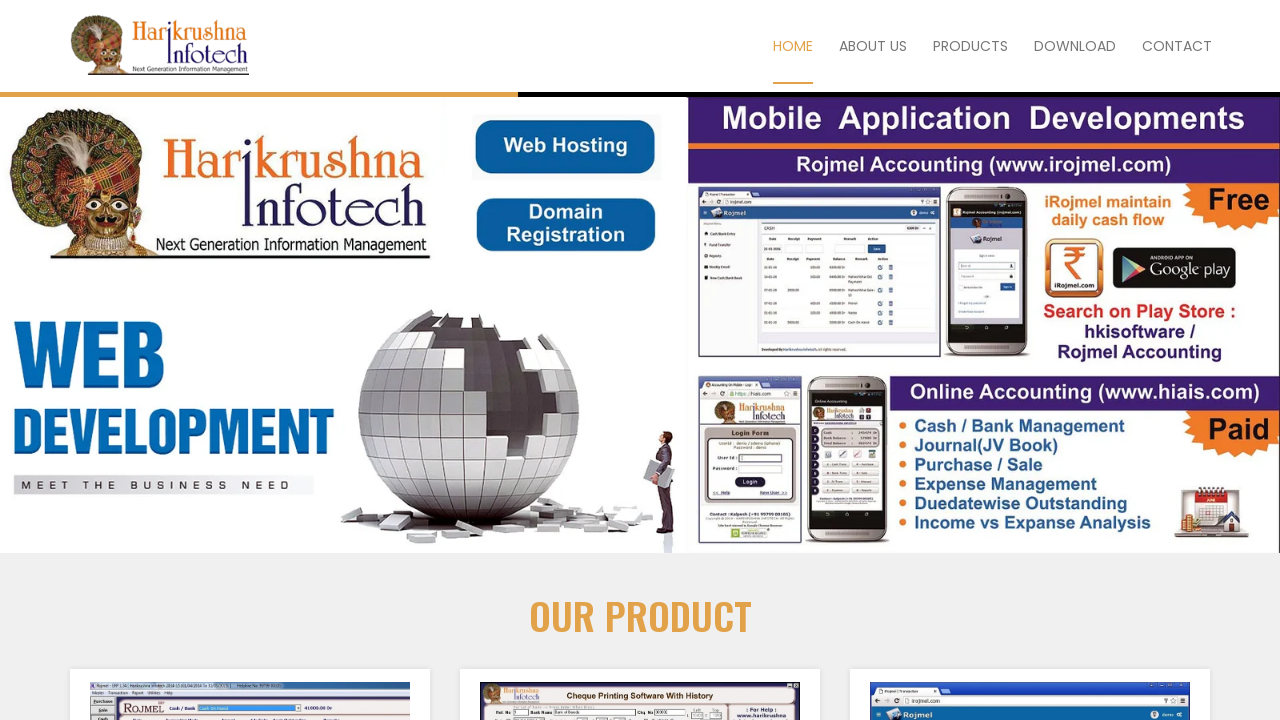

Waited for page to load (domcontentloaded state)
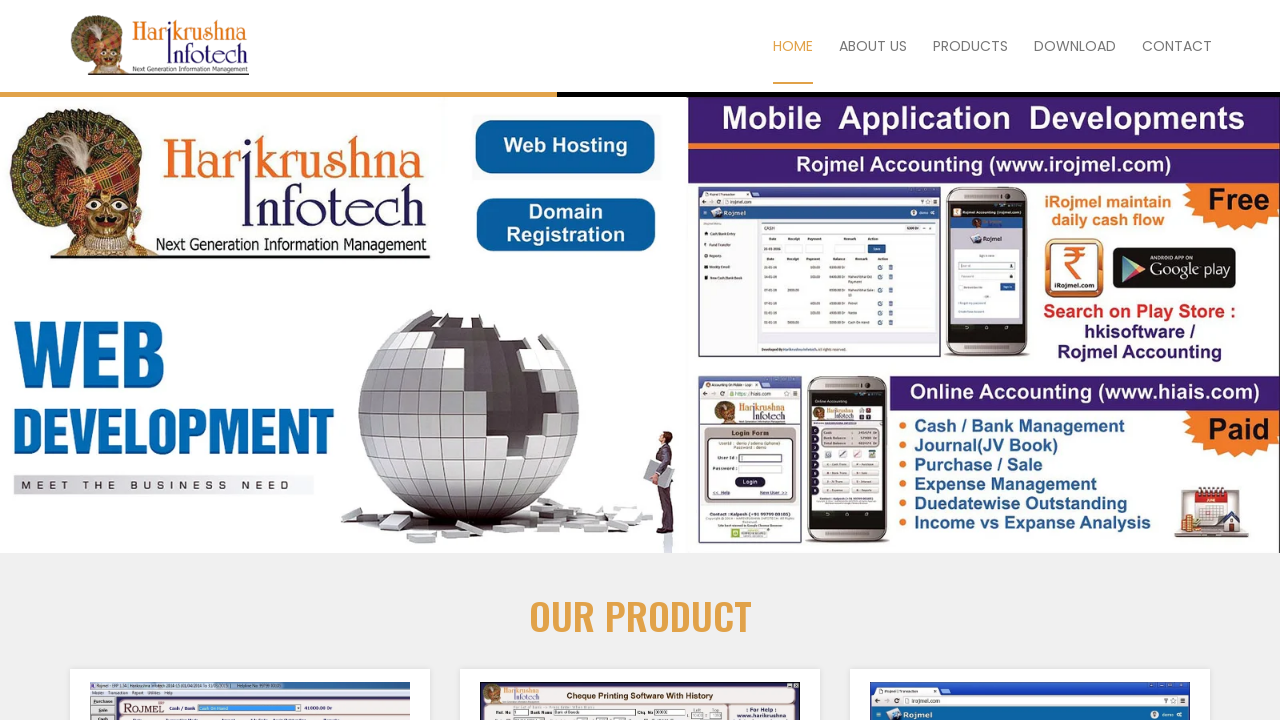

Retrieved page title
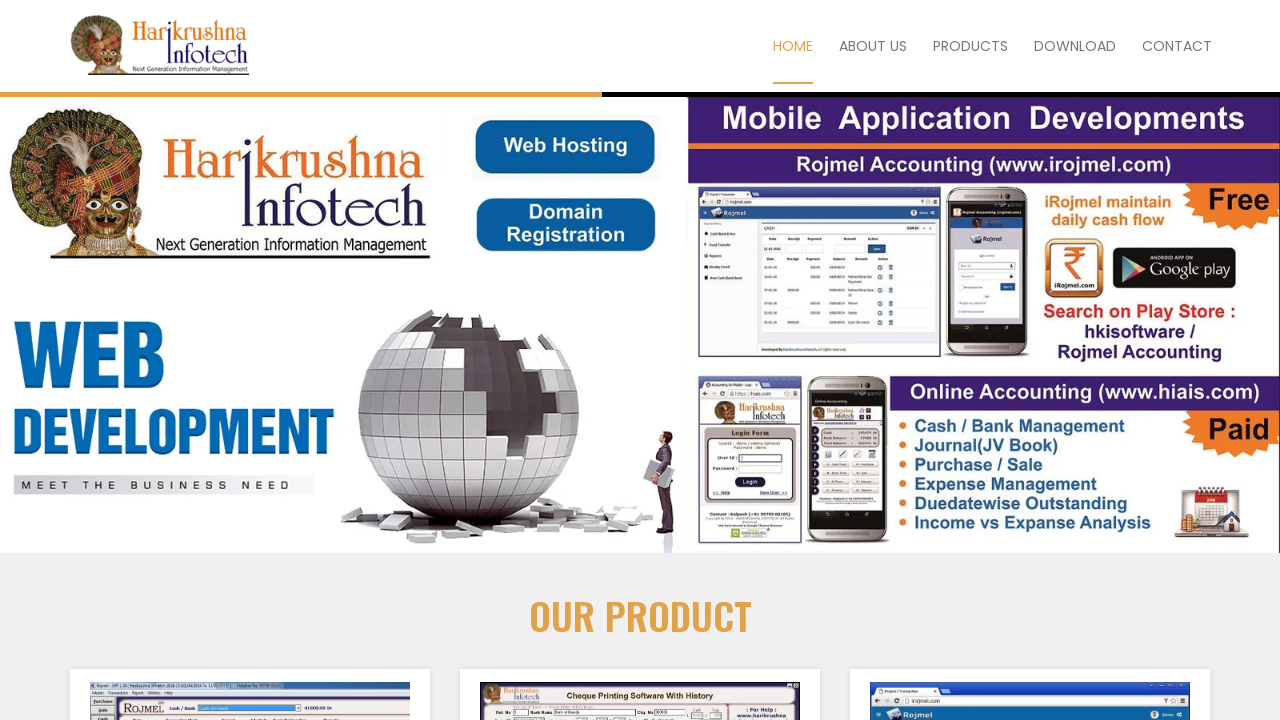

Verified page title is 'HARIKRUSHNA INFOTECH'
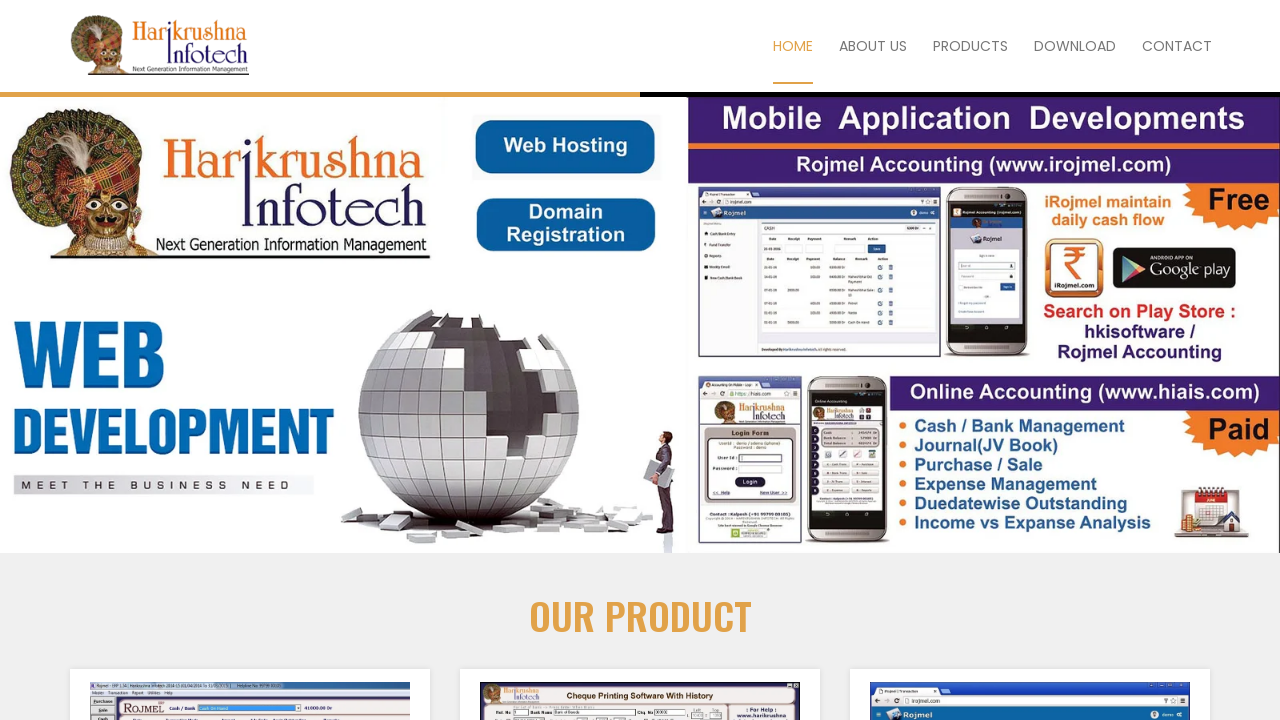

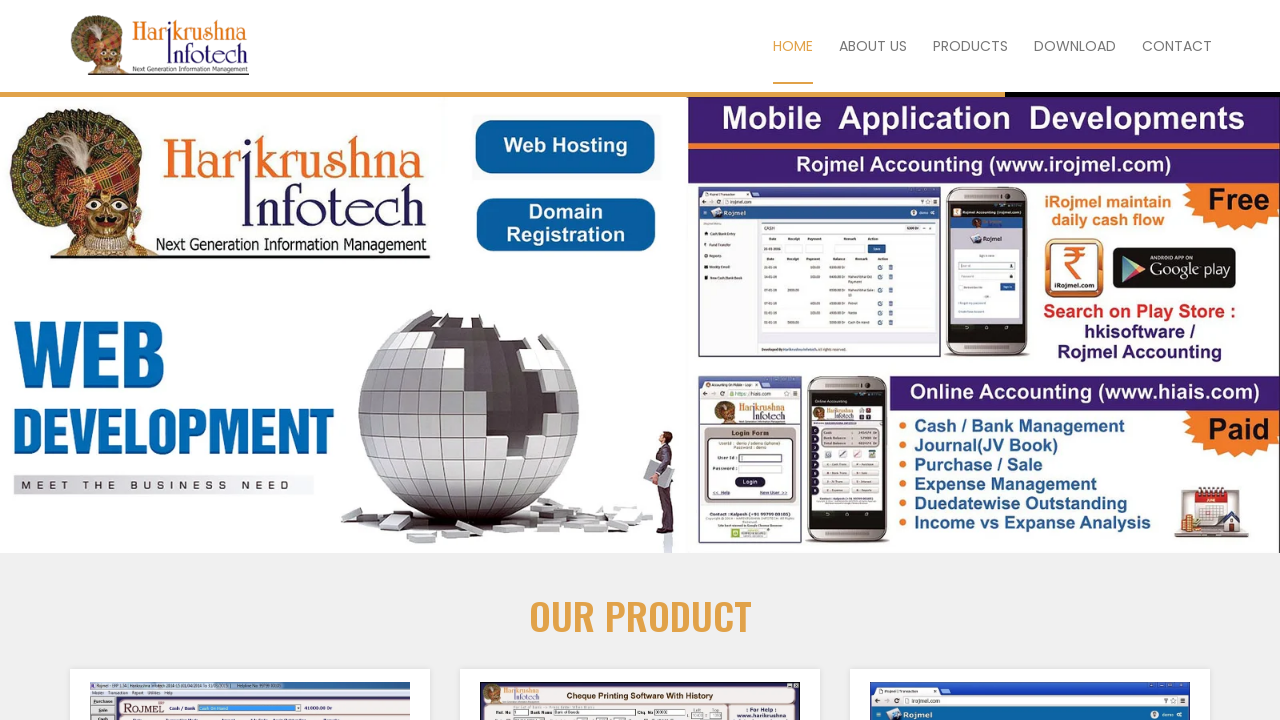